Tests drag and drop functionality on jQueryUI demo page by dragging a draggable element onto a droppable target within an iframe

Starting URL: https://jqueryui.com/droppable/

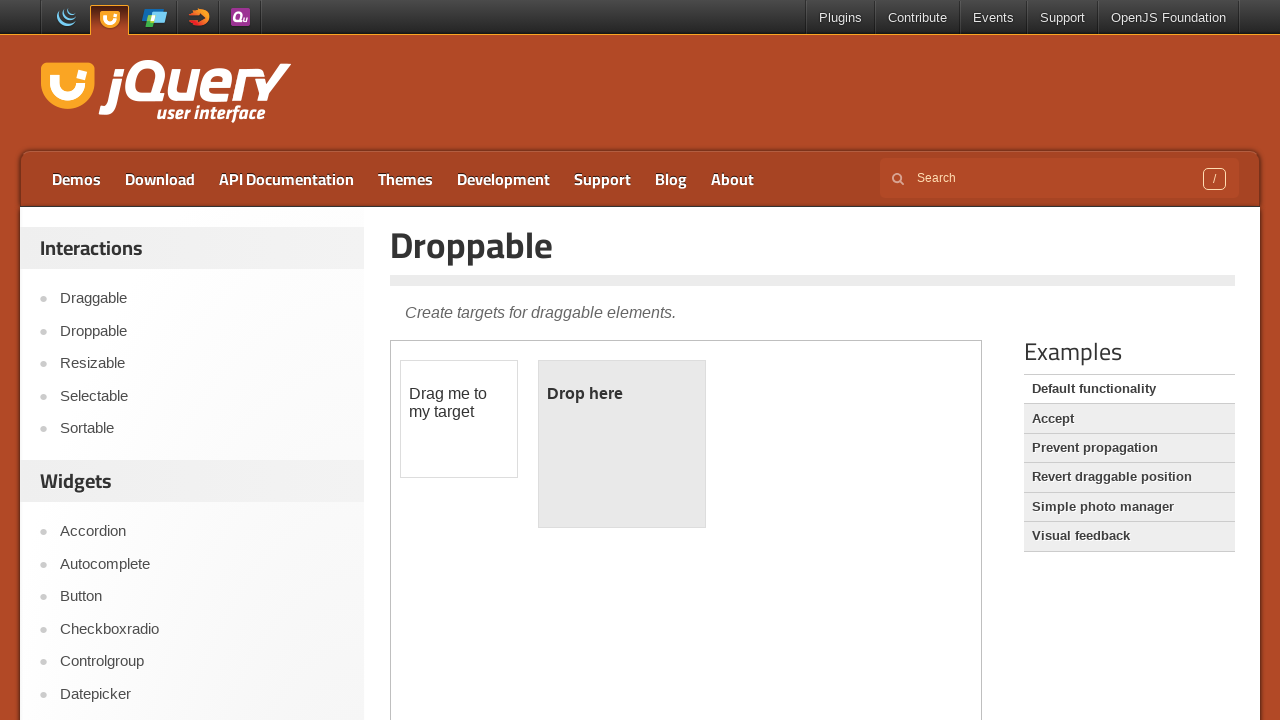

Located the demo iframe containing drag and drop elements
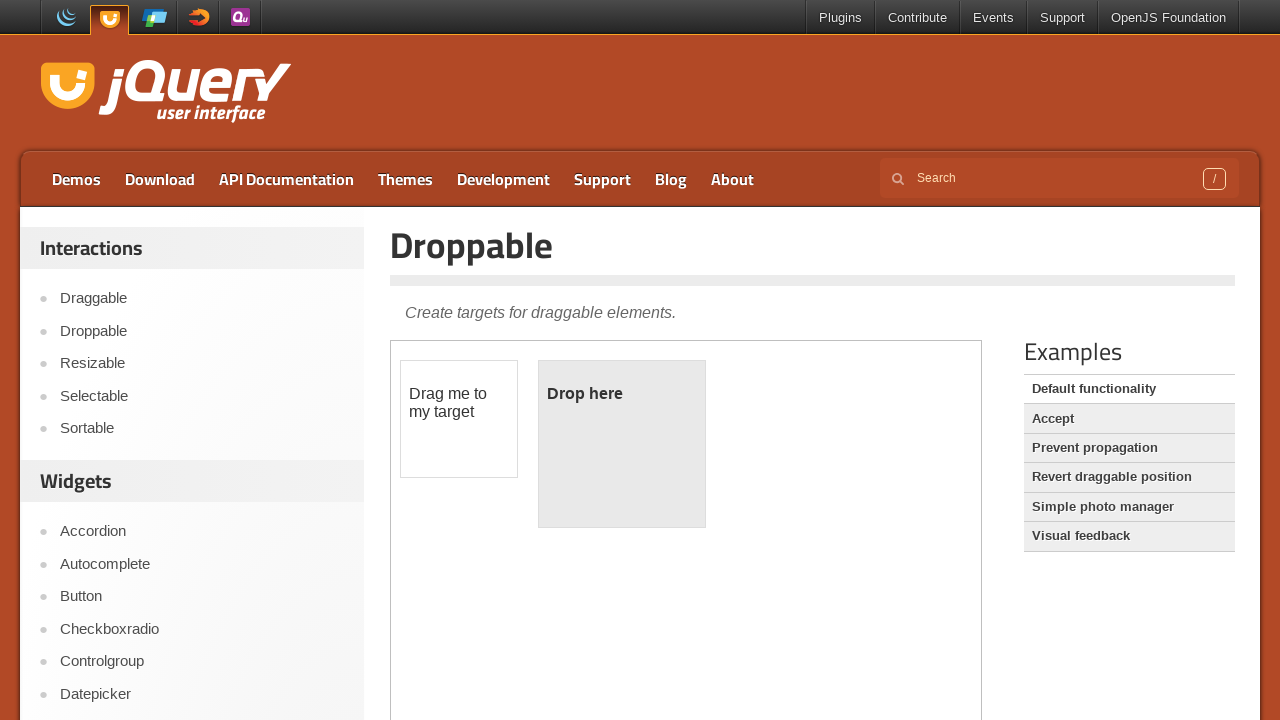

Located the draggable element with id 'draggable'
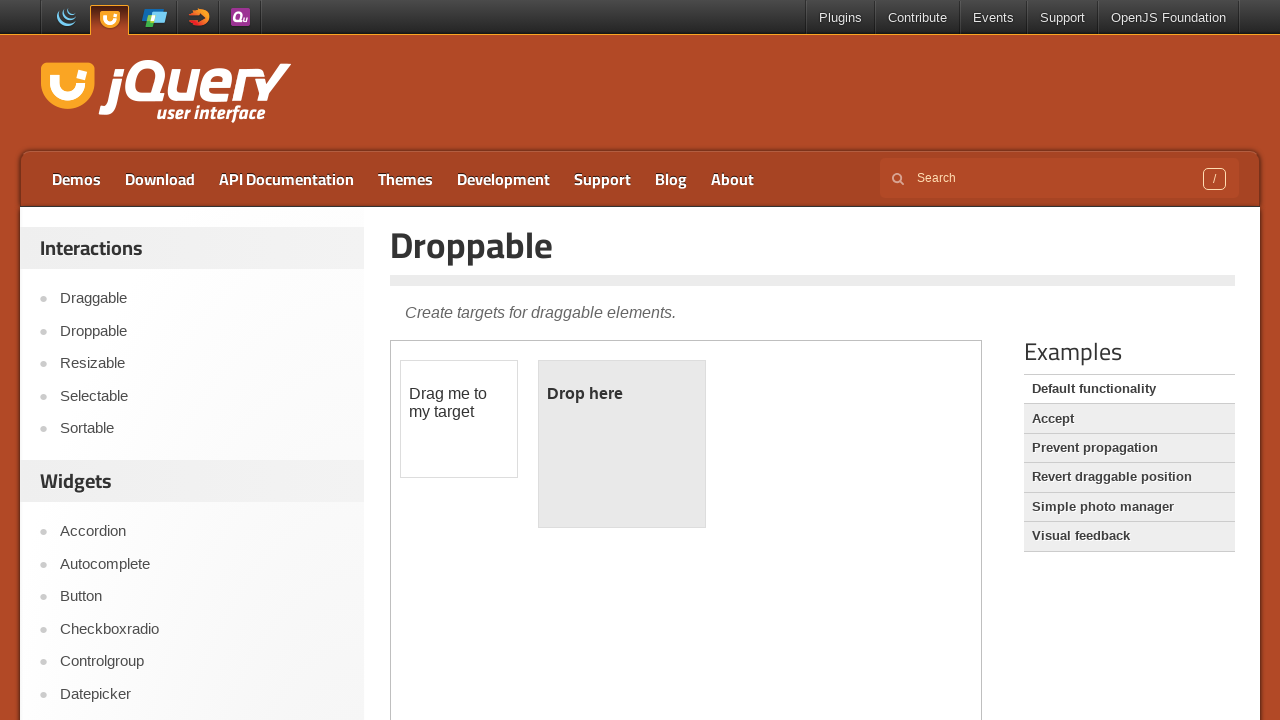

Located the droppable target element with id 'droppable'
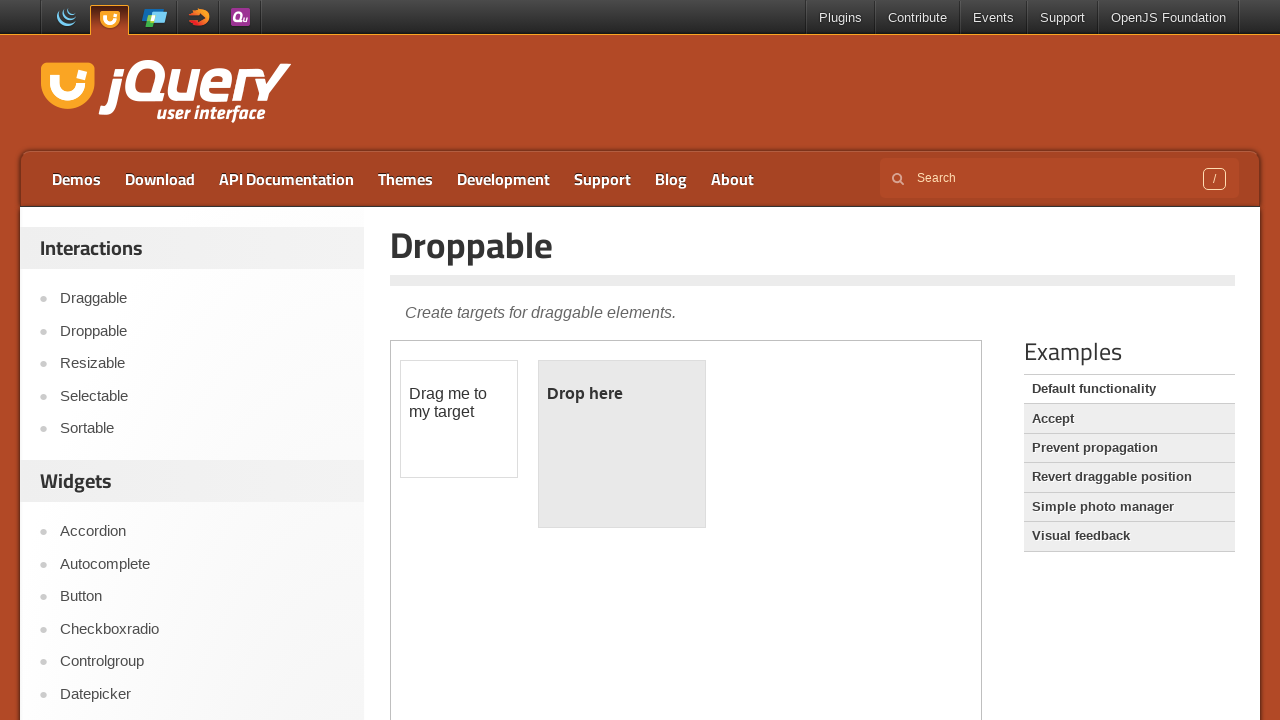

Dragged the draggable element onto the droppable target at (622, 444)
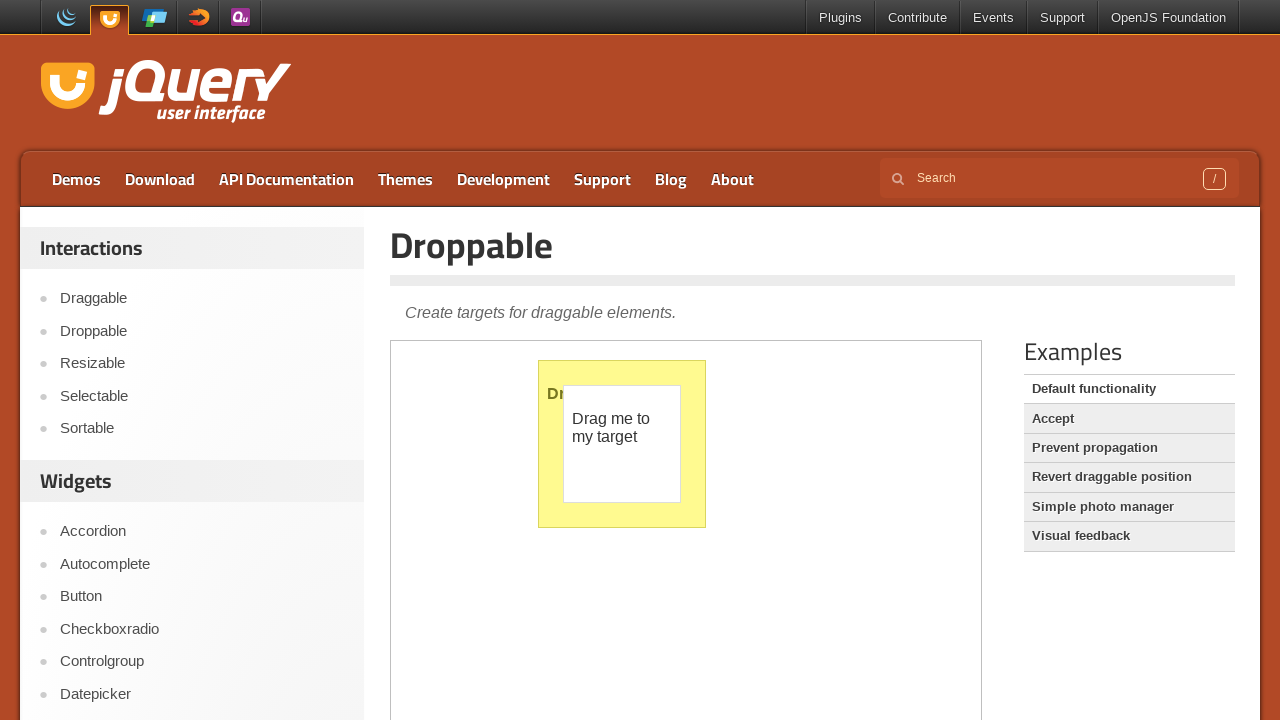

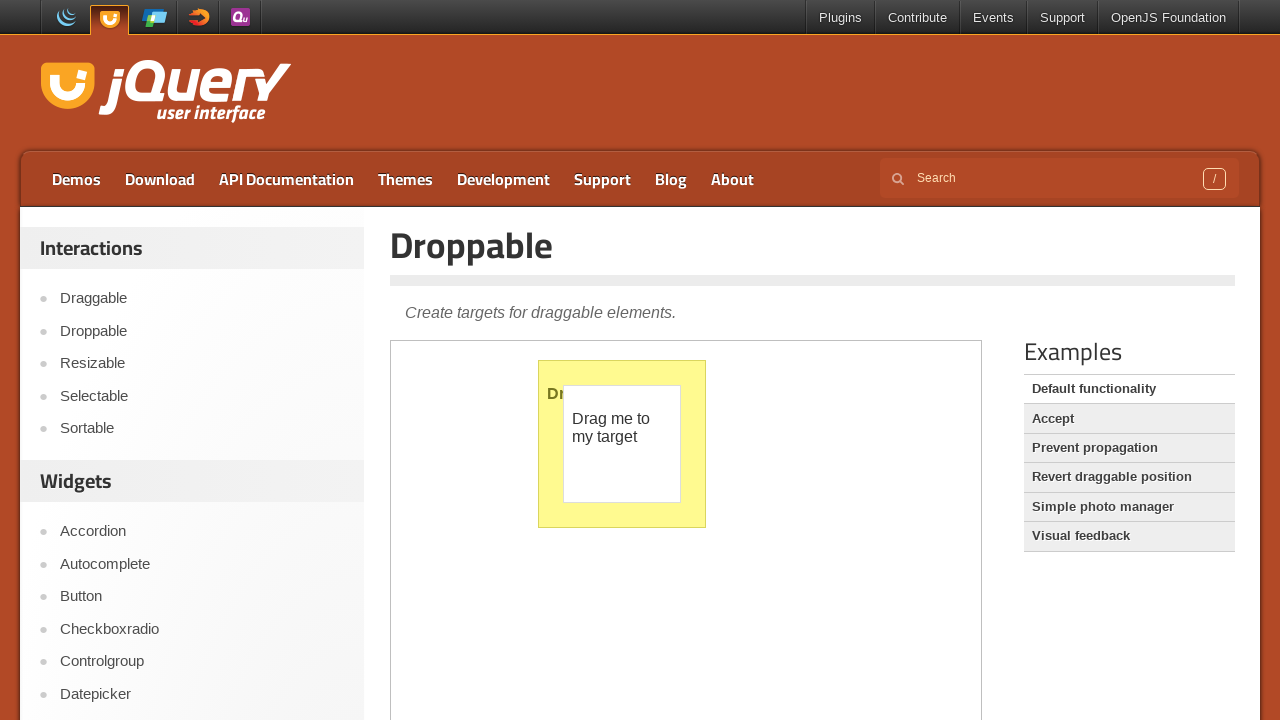